Tests handling of child windows by clicking a button that opens a new window, verifying its content, then closing it

Starting URL: https://demoqa.com/browser-windows

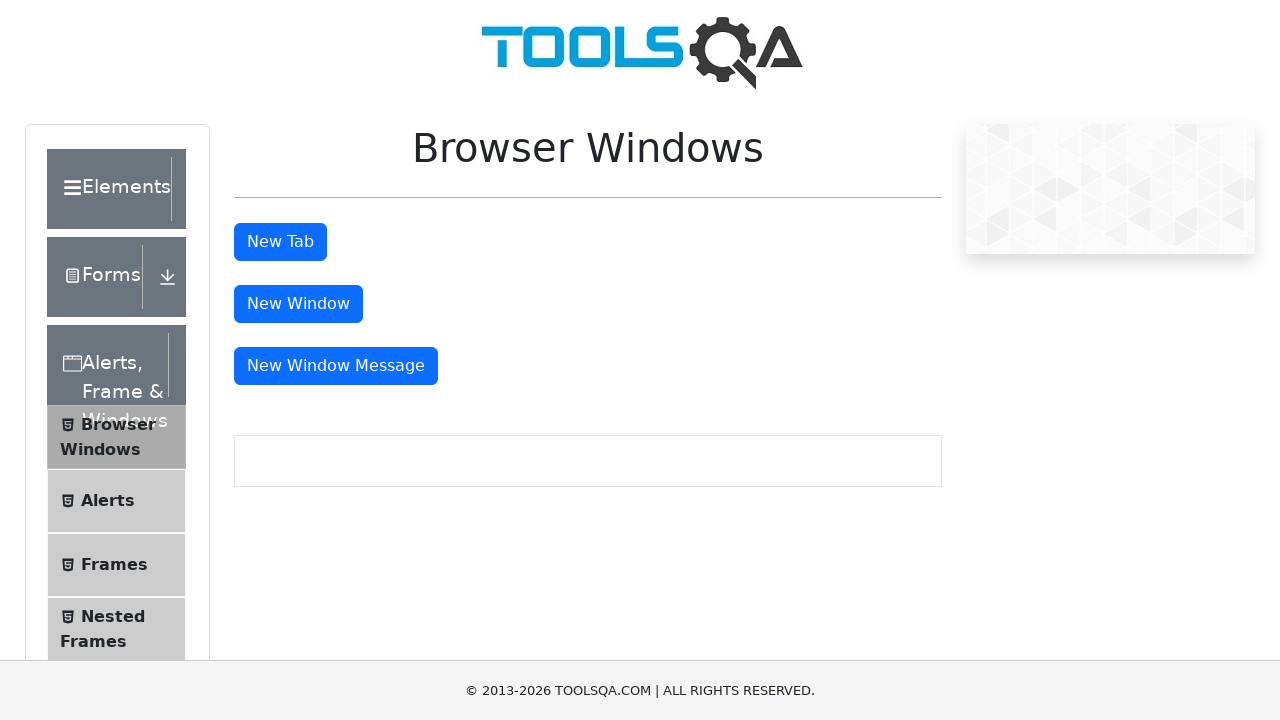

Waited for window button to be visible
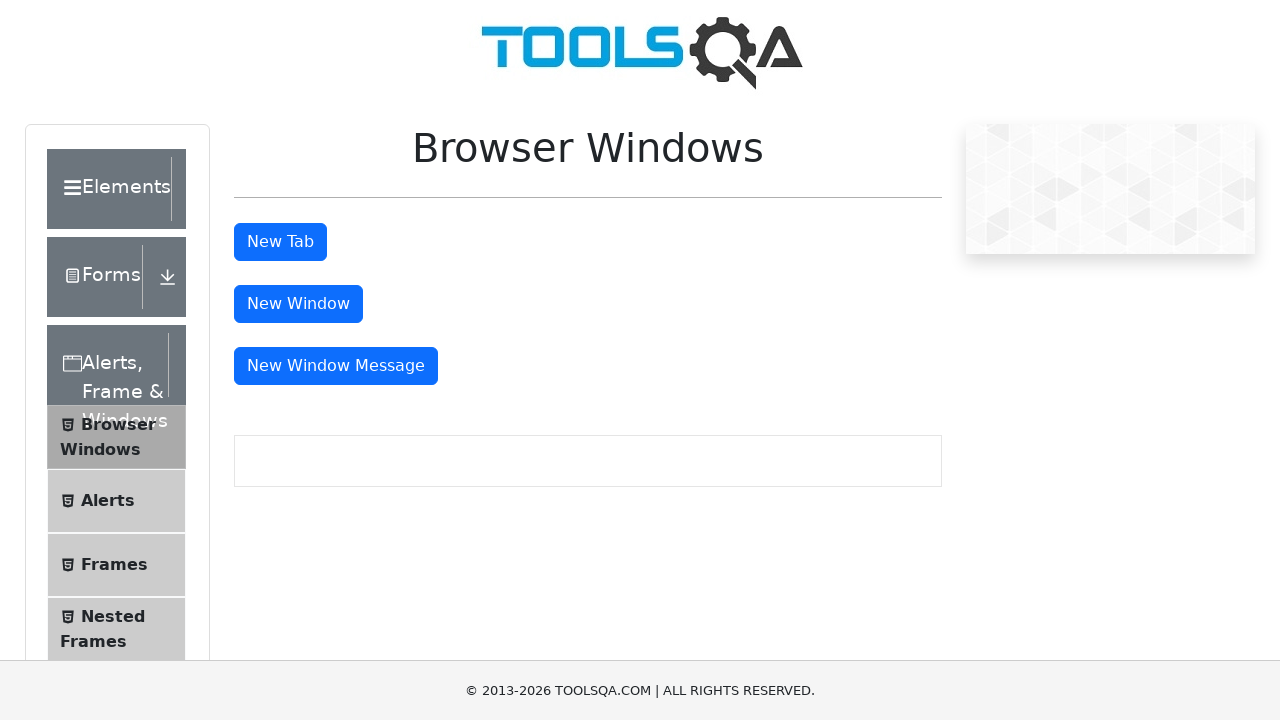

Clicked button to open child window at (298, 304) on #windowButton
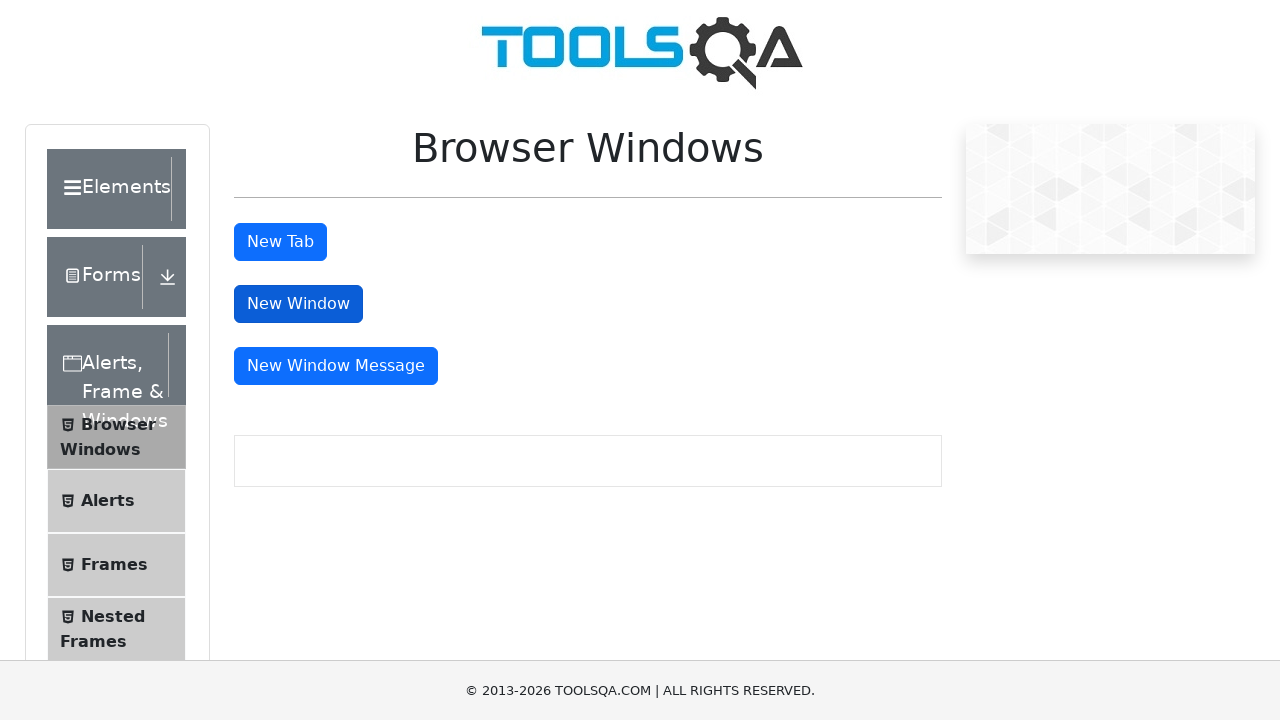

Child window loaded successfully
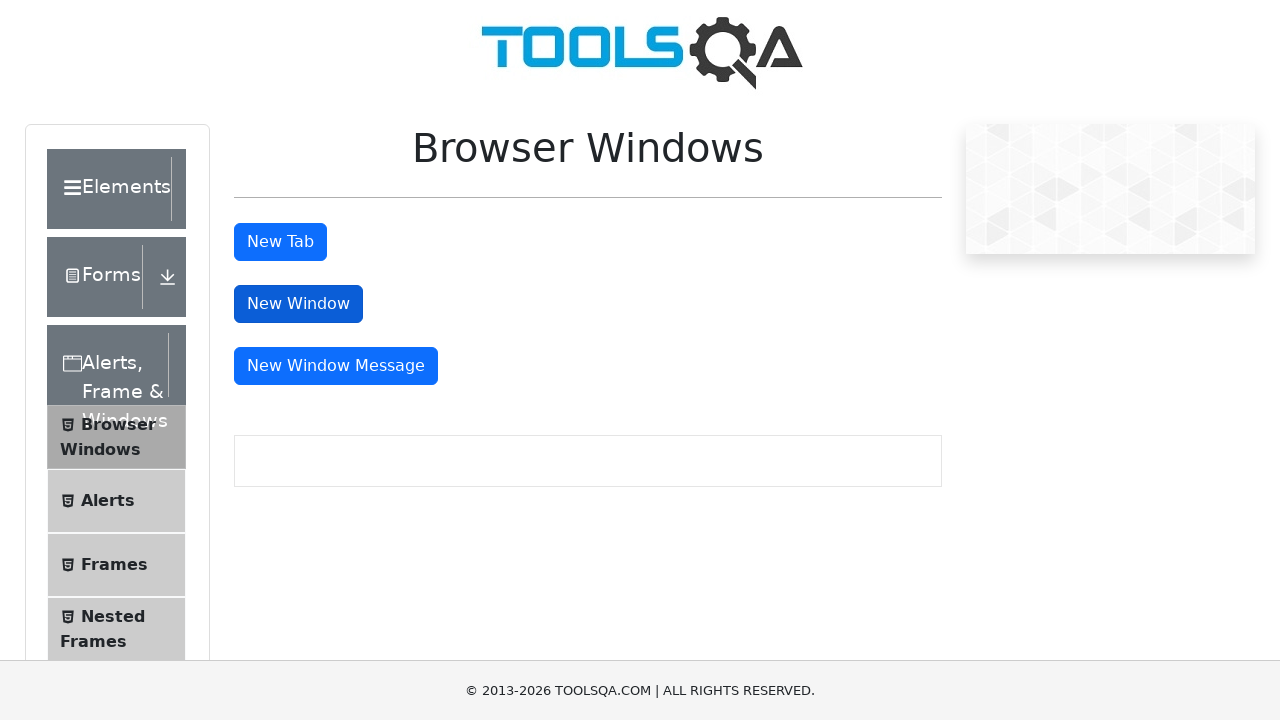

Retrieved sample heading text from child window
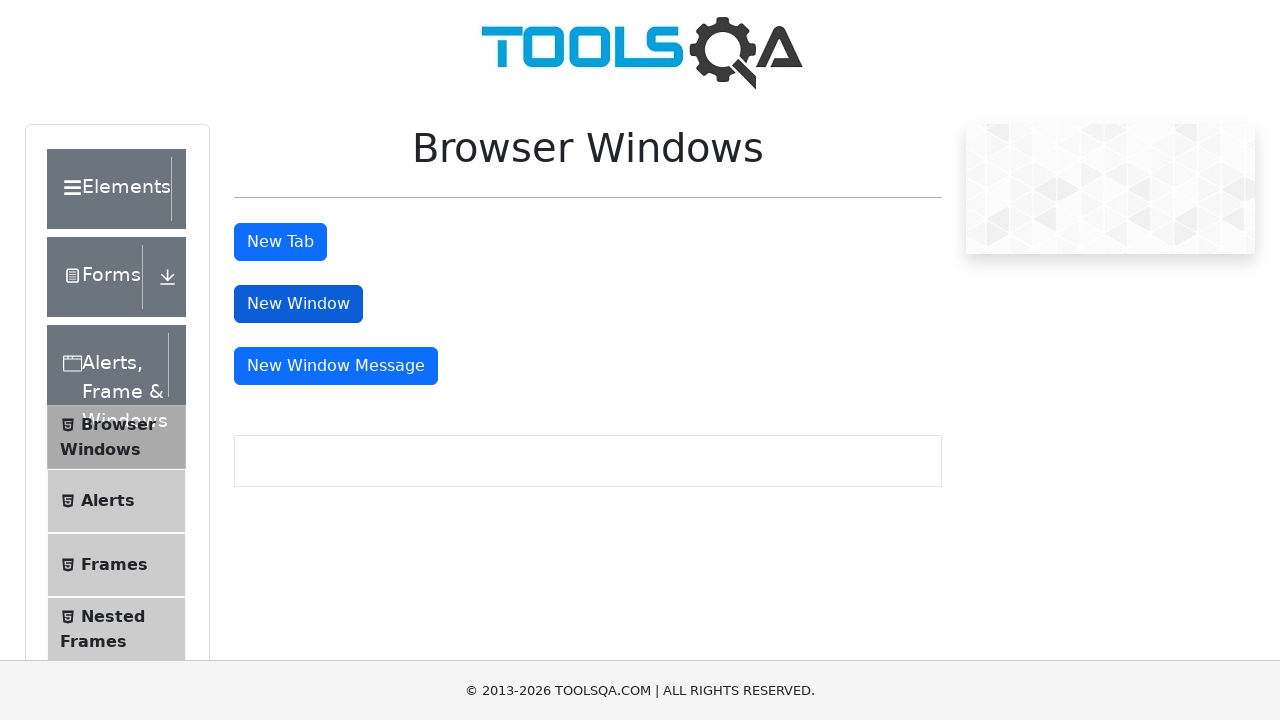

Verified that child window contains expected text 'This is a sample page'
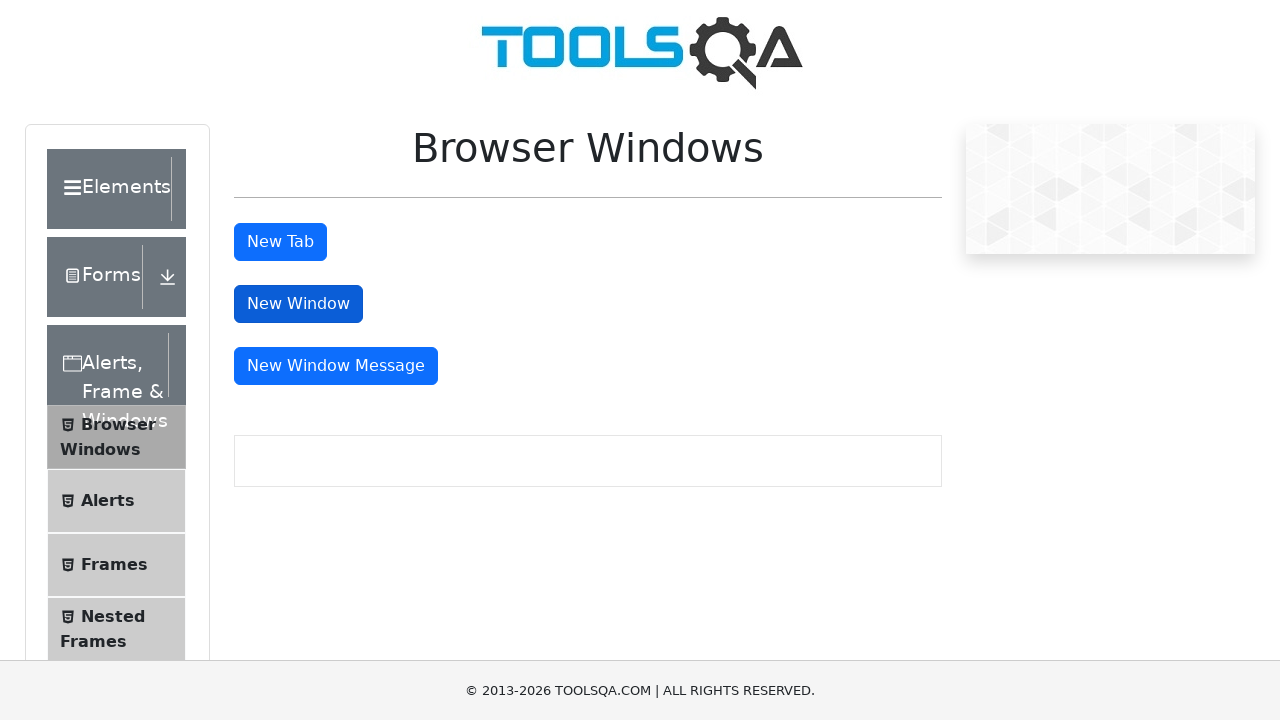

Closed child window
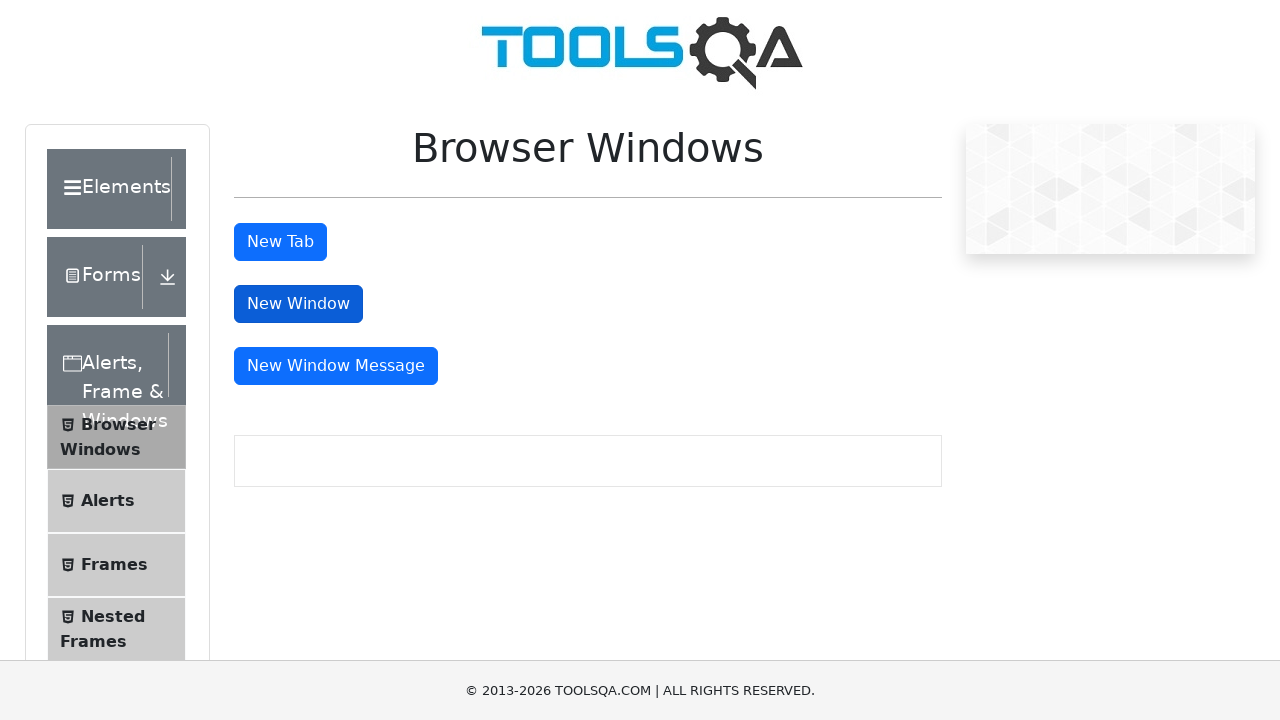

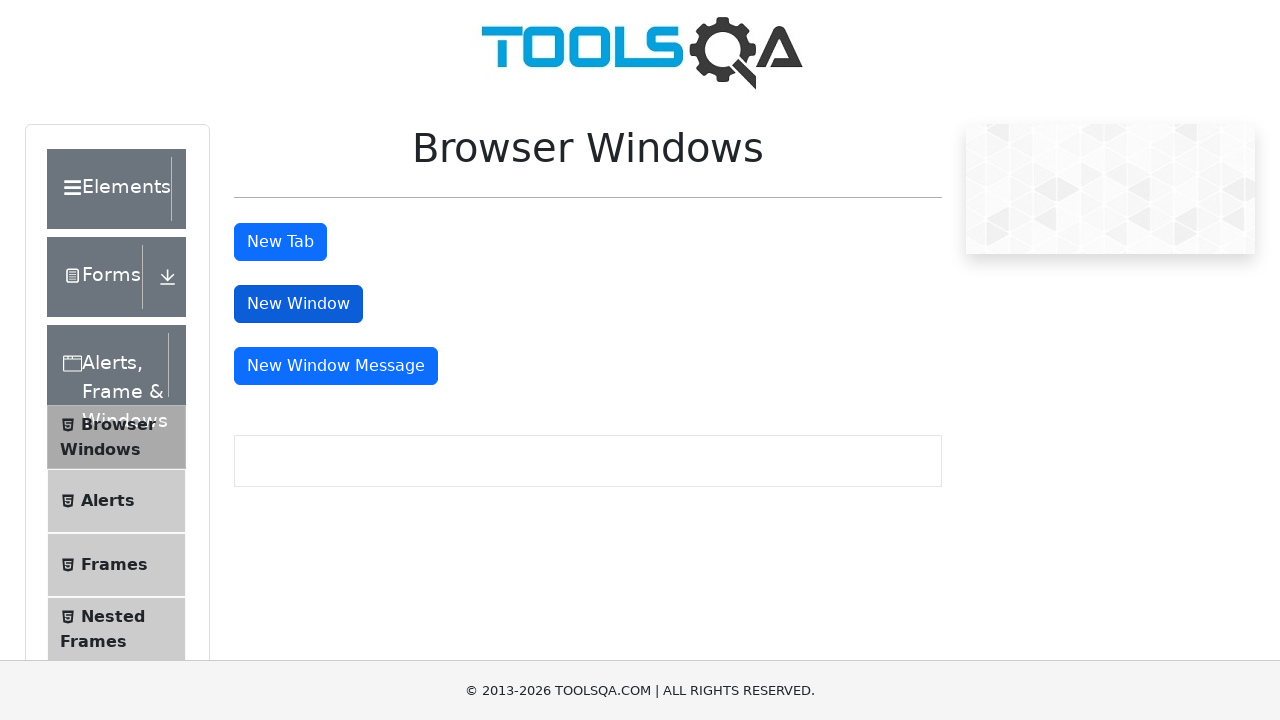